Navigates to anhtester.com and clicks on the blog link to access the blog section

Starting URL: https://anhtester.com

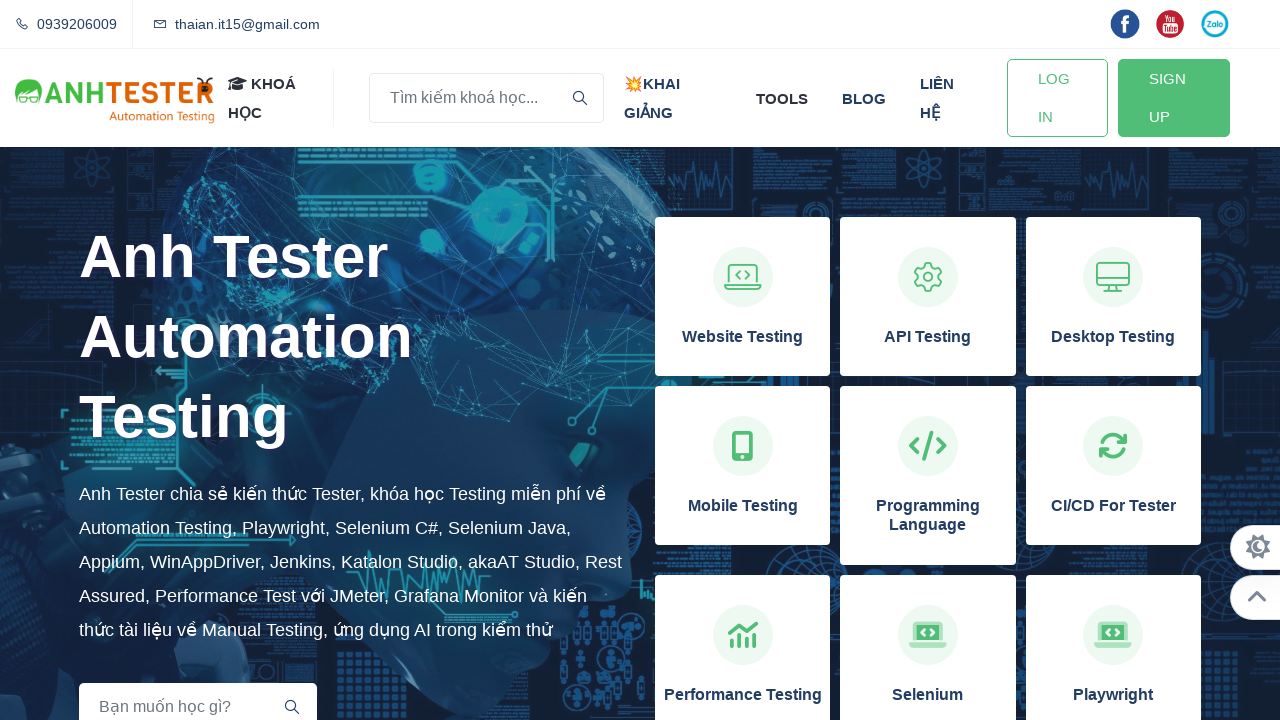

Clicked on the blog link at (864, 98) on xpath=//a[normalize-space()='blog']
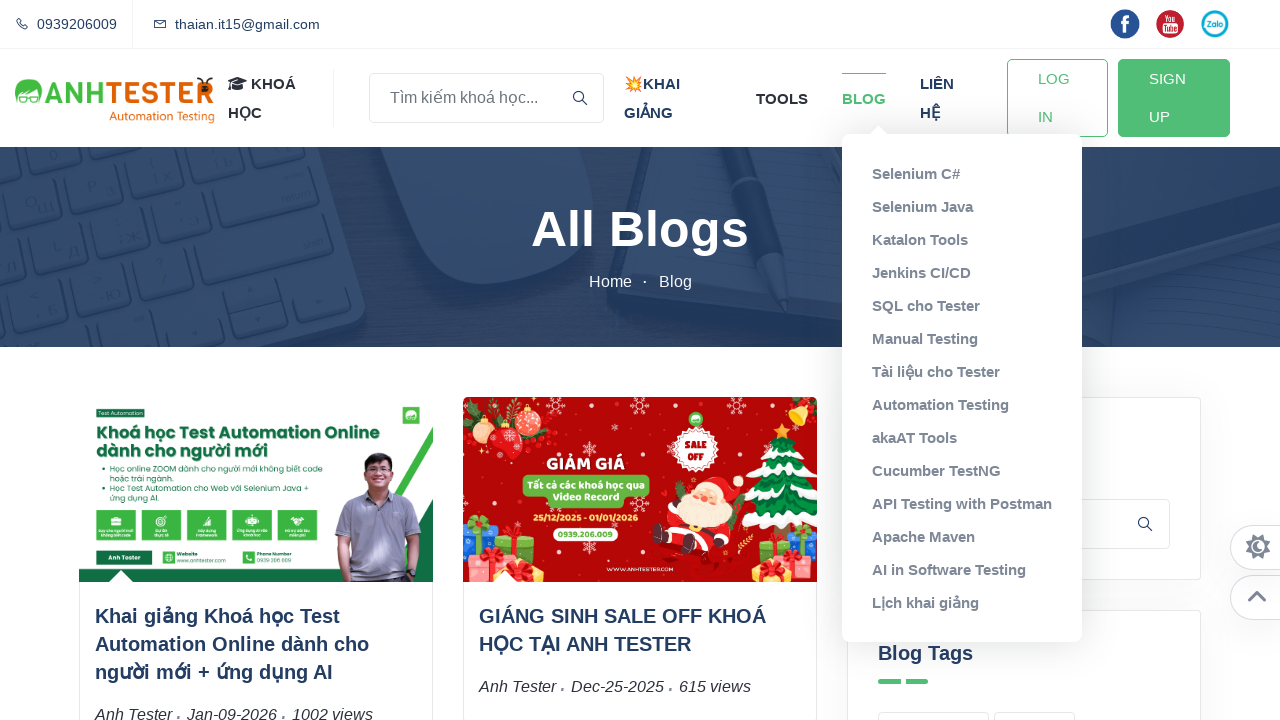

Blog page loaded and network idle
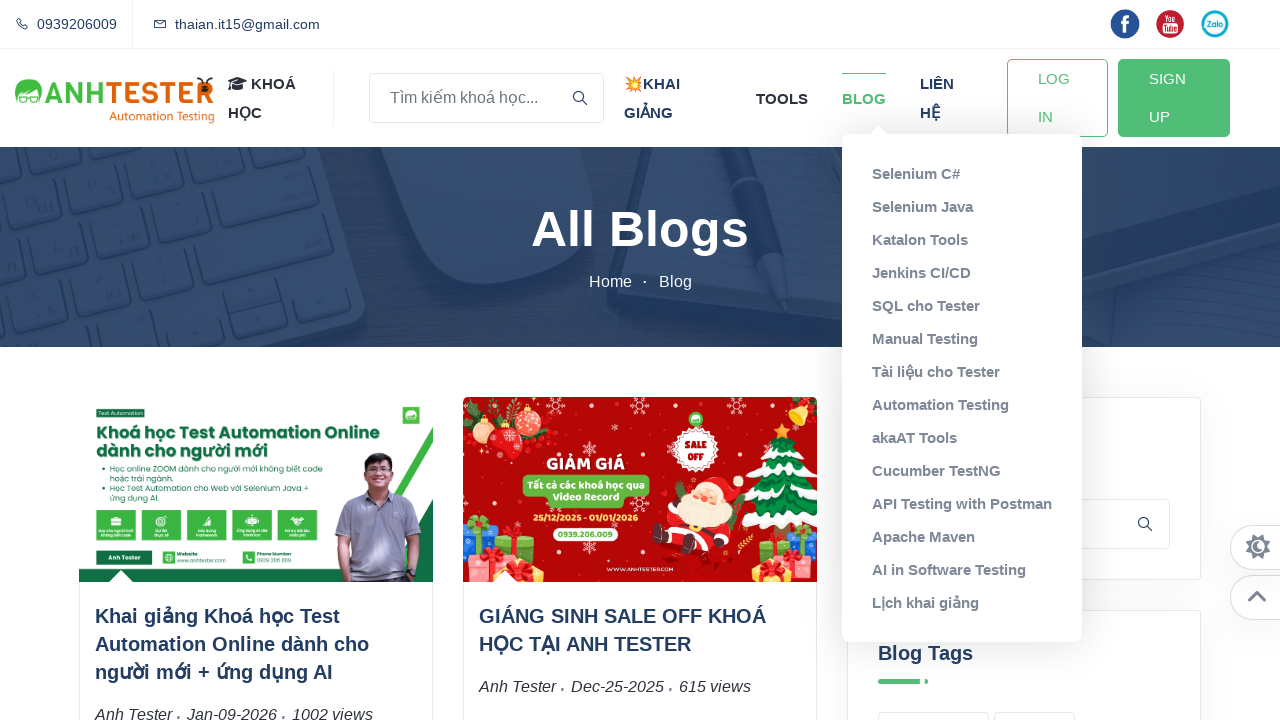

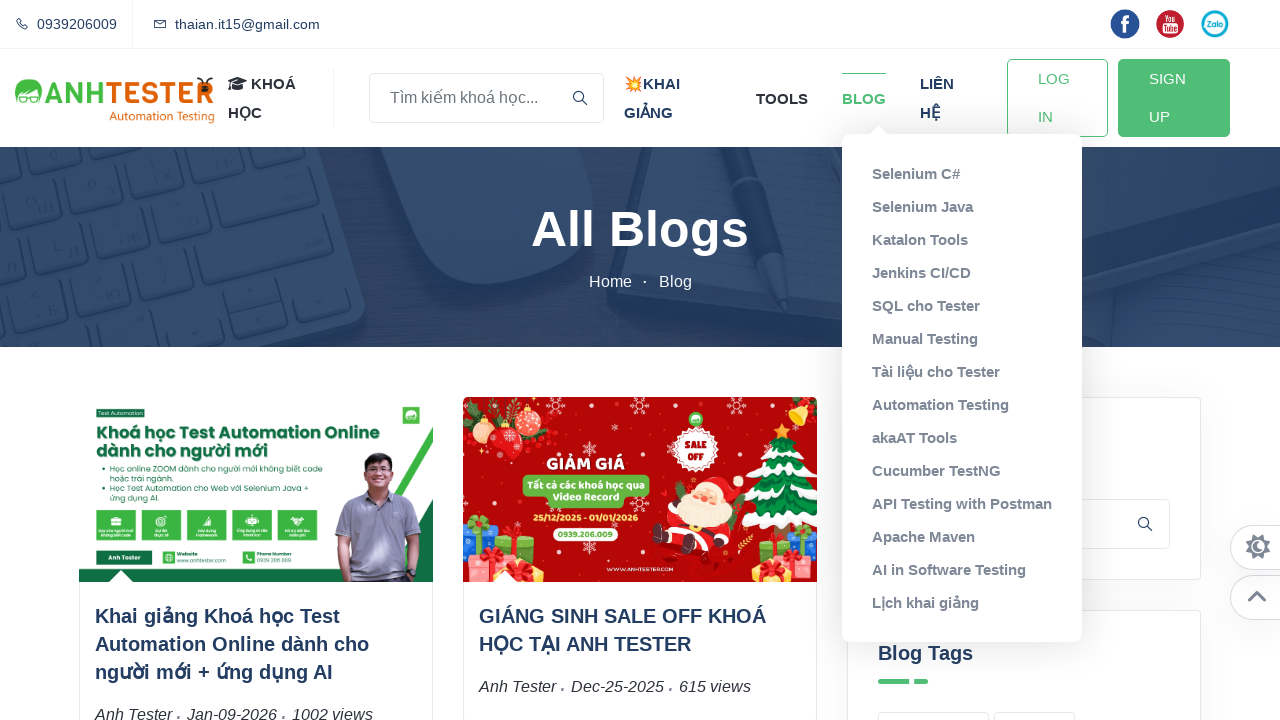